Navigates to the Vanan Services homepage and waits for the page to load

Starting URL: http://www.vananservices.com/

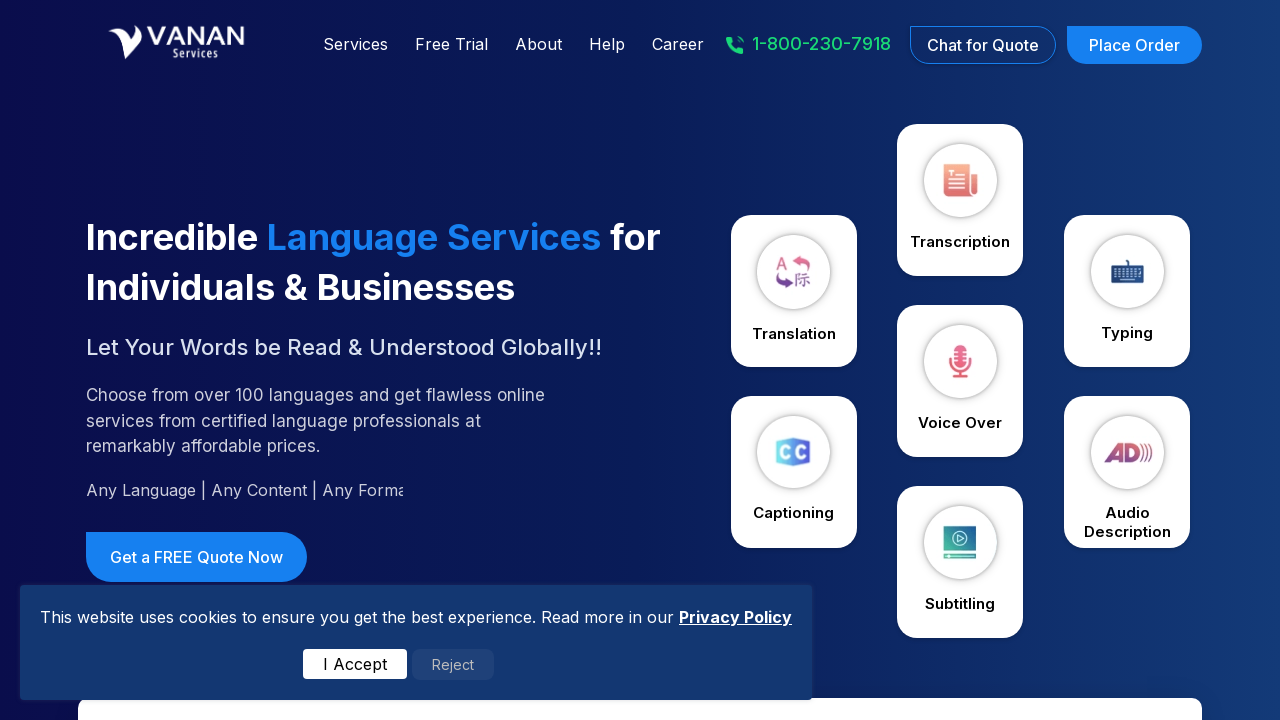

Navigated to Vanan Services homepage
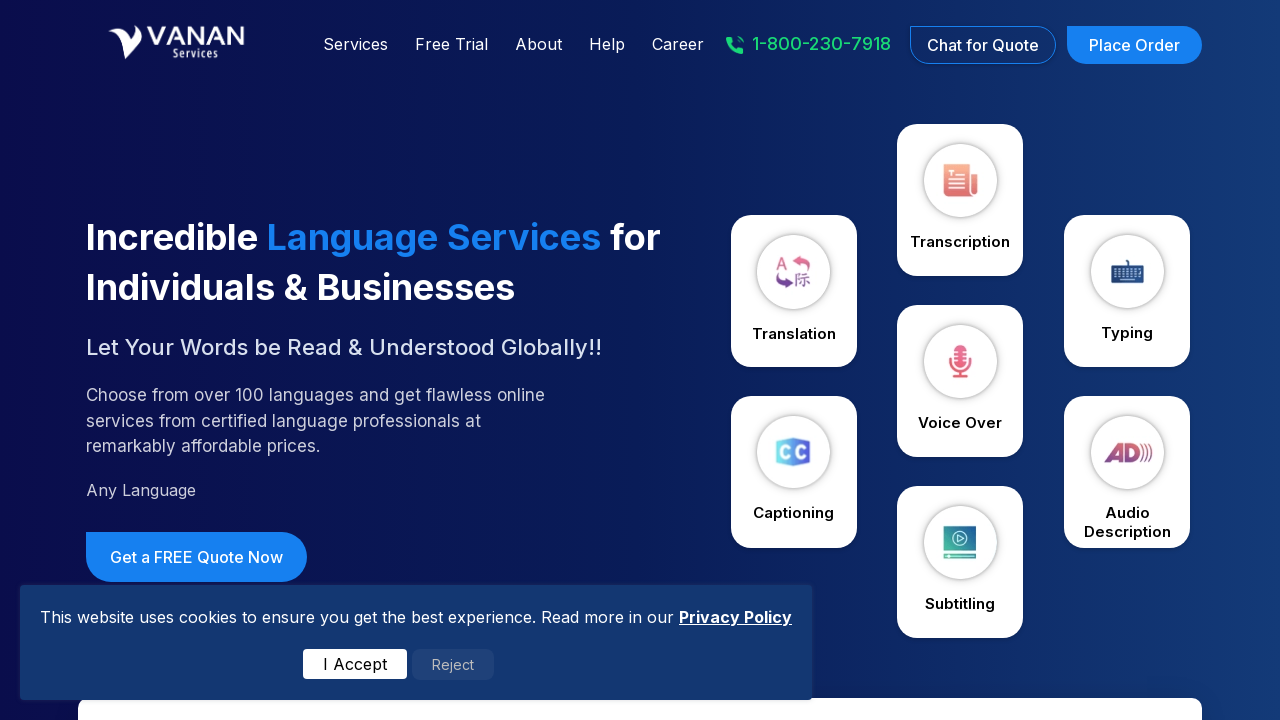

Page DOM content fully loaded
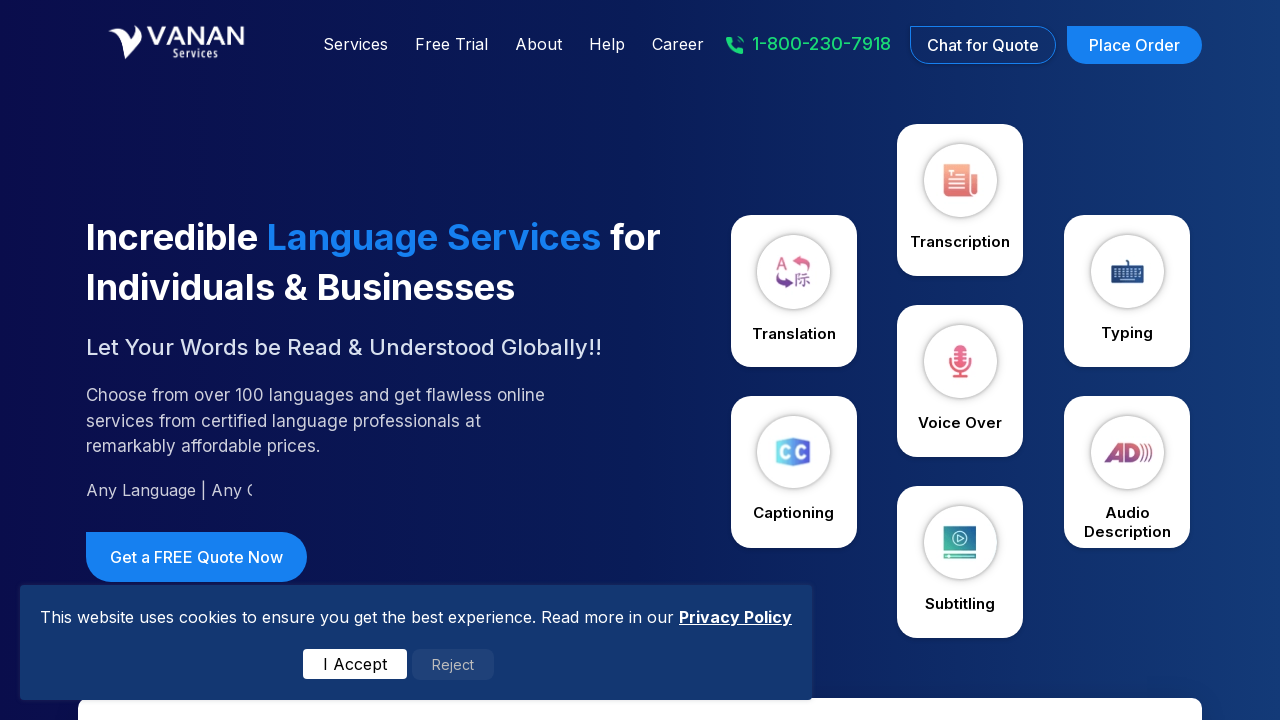

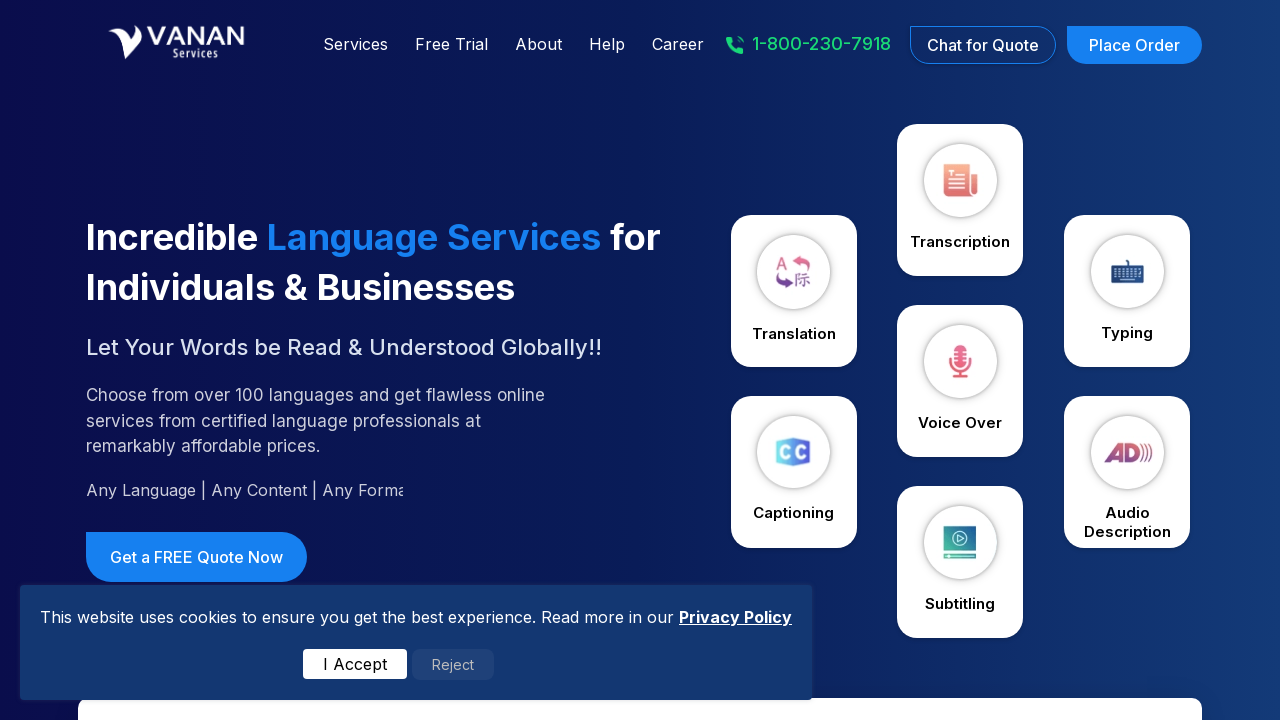